Tests JavaScript prompt alert handling by clicking a button to trigger a prompt, typing text into the prompt, and accepting it

Starting URL: https://v1.training-support.net/selenium/javascript-alerts

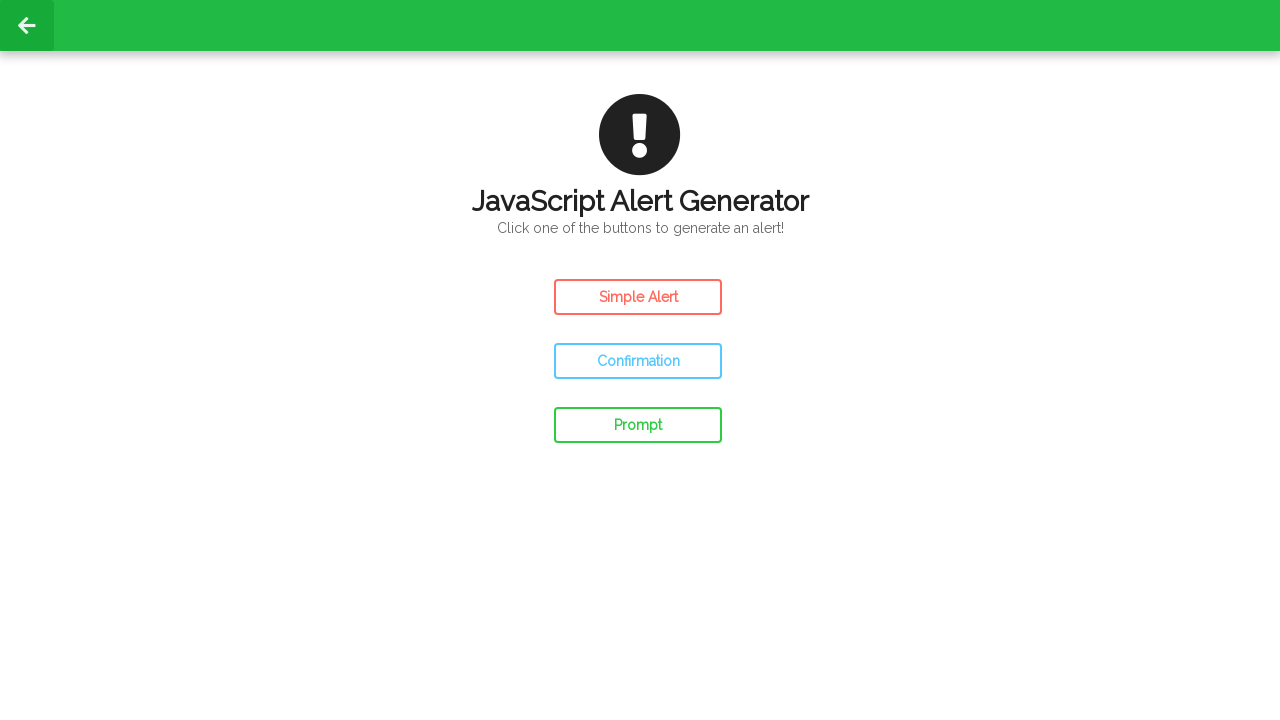

Clicked the prompt button to trigger JavaScript prompt alert at (638, 425) on #prompt
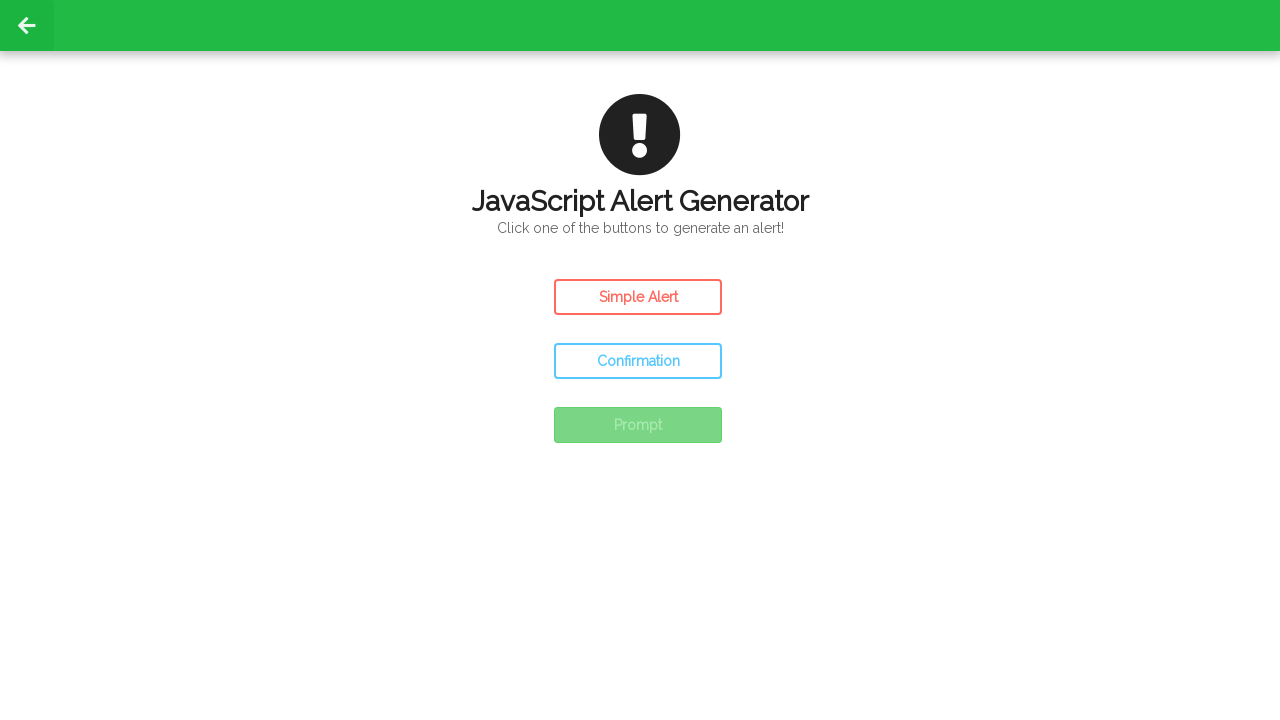

Set up dialog handler to accept prompt with text 'Awesome!'
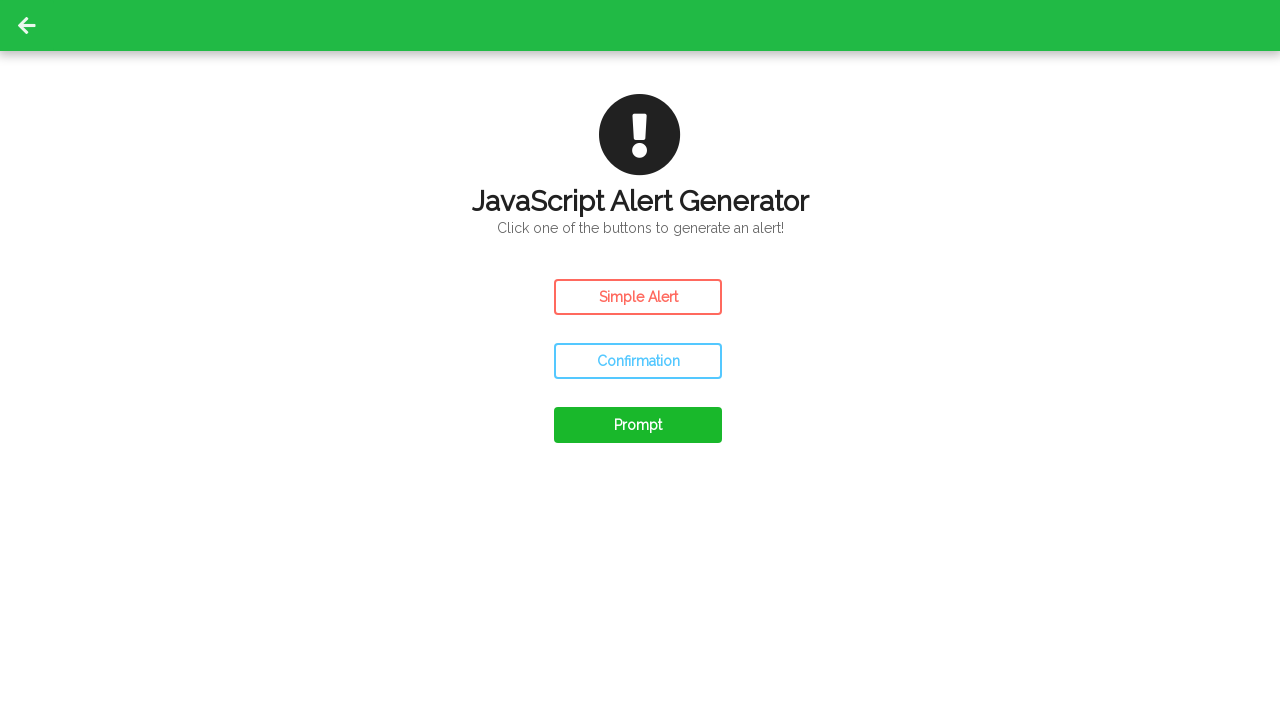

Clicked the prompt button again to trigger the dialog with handler active at (638, 425) on #prompt
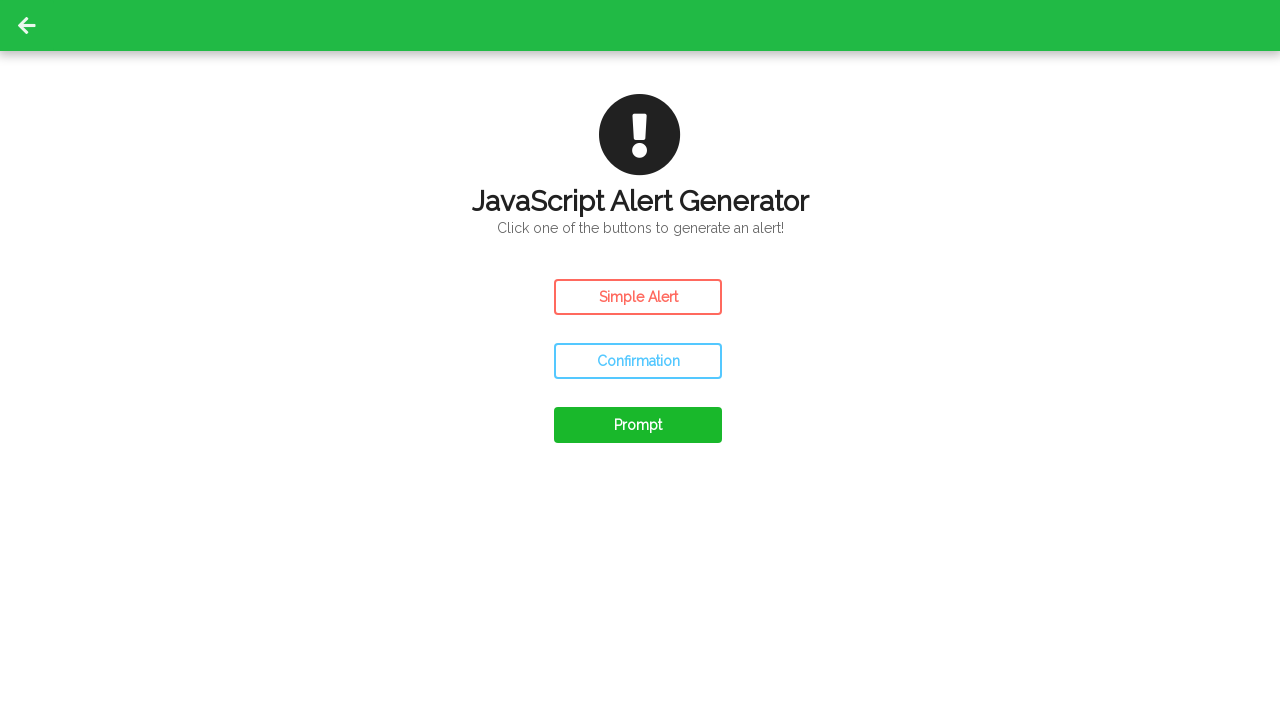

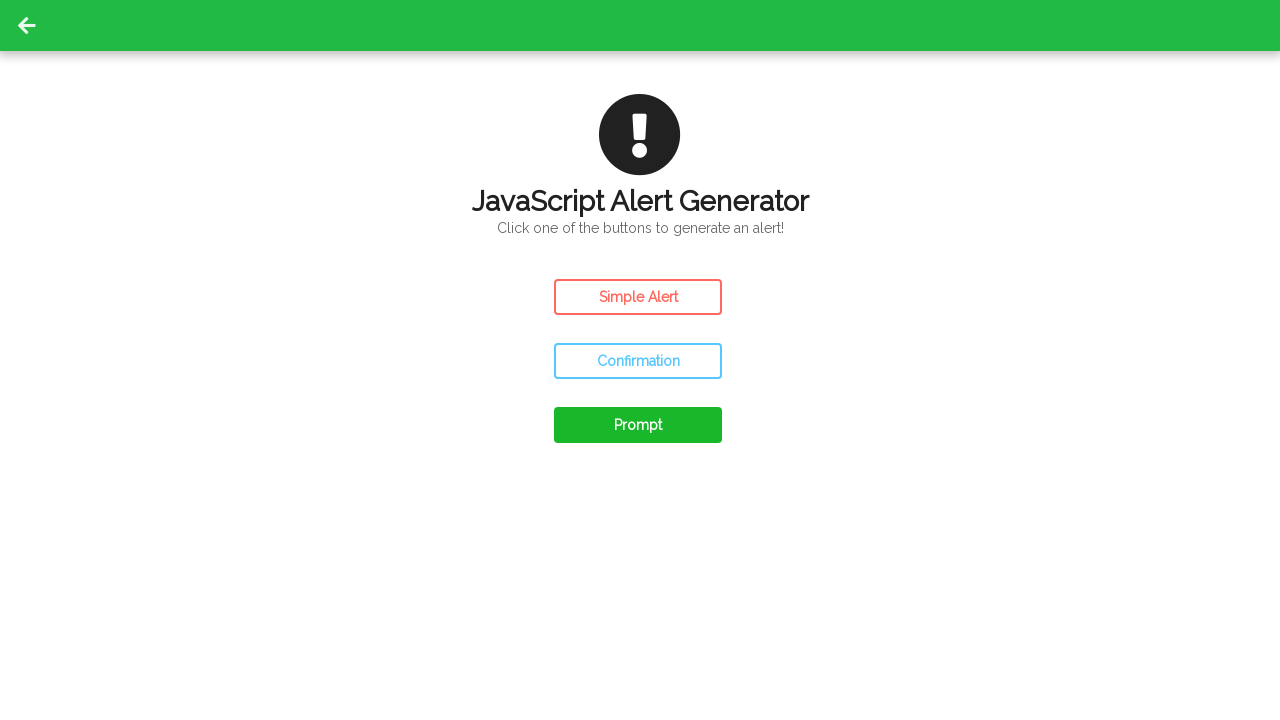